Solves a math captcha by calculating a value from an element on the page, filling the answer, selecting checkboxes and radio buttons, then submitting the form

Starting URL: https://suninjuly.github.io/math.html

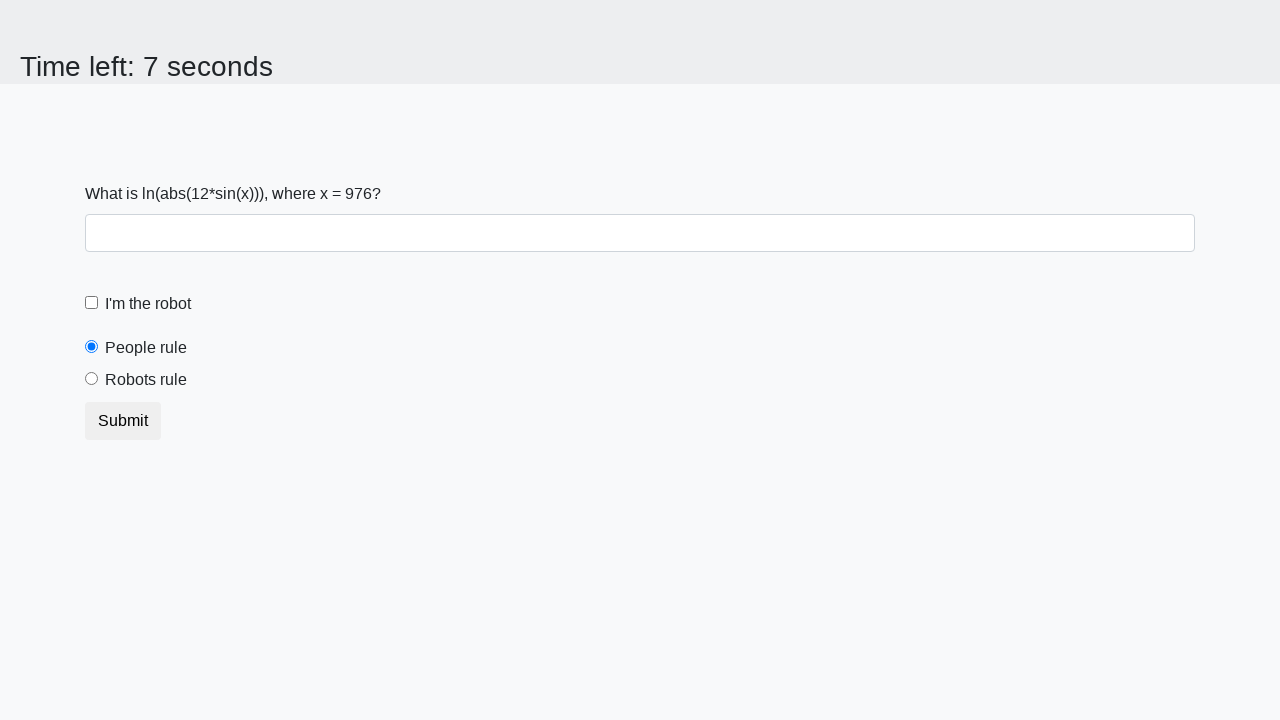

Located the input value element on the page
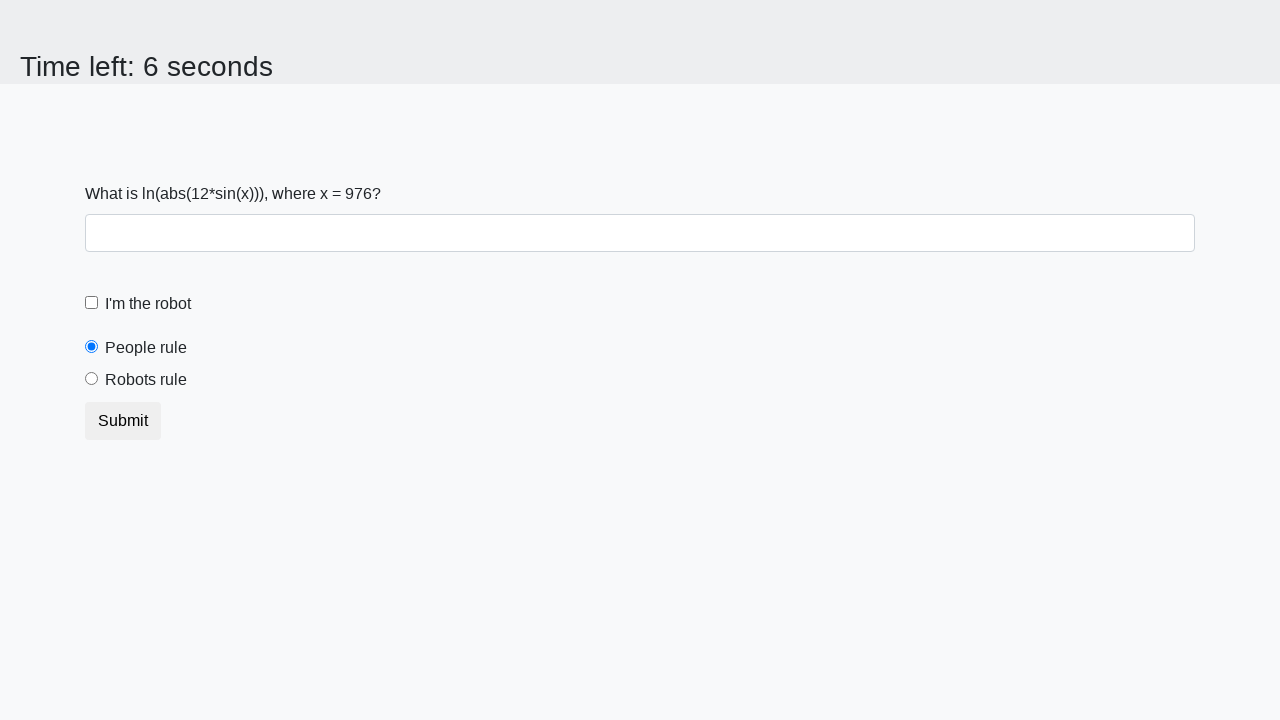

Extracted text content from the input value element
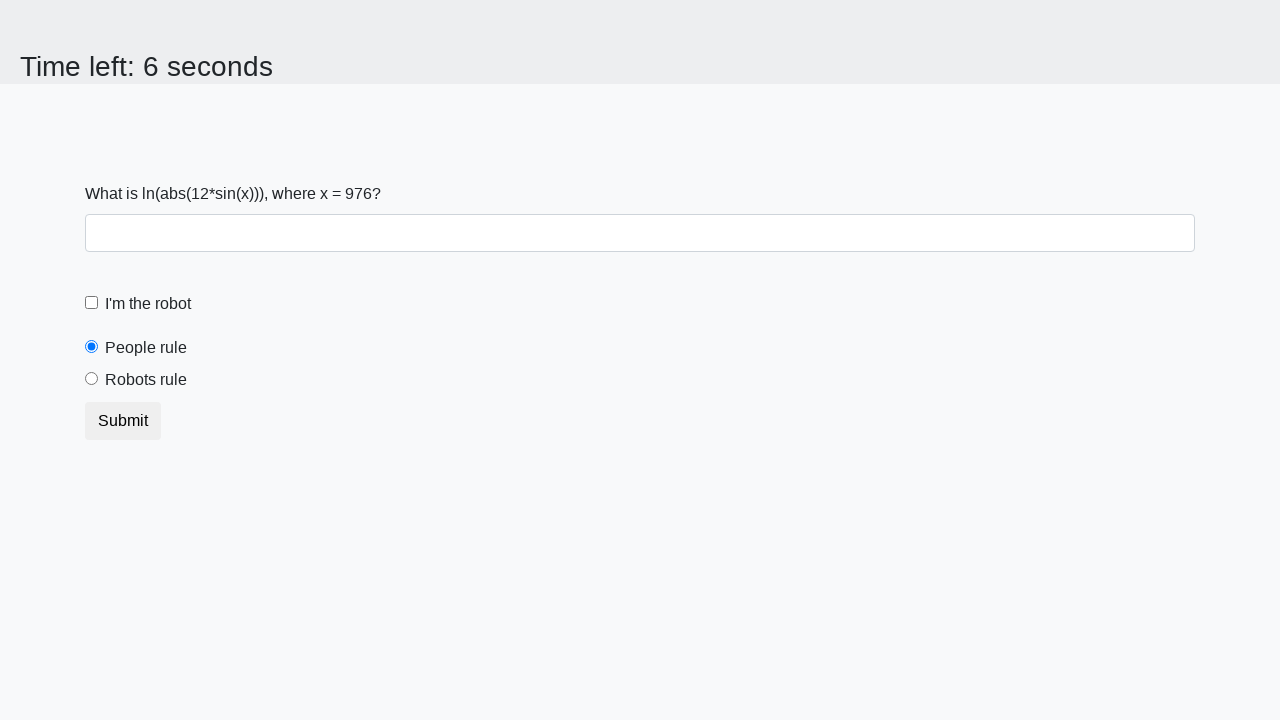

Calculated the math captcha answer: 2.3341108125064145
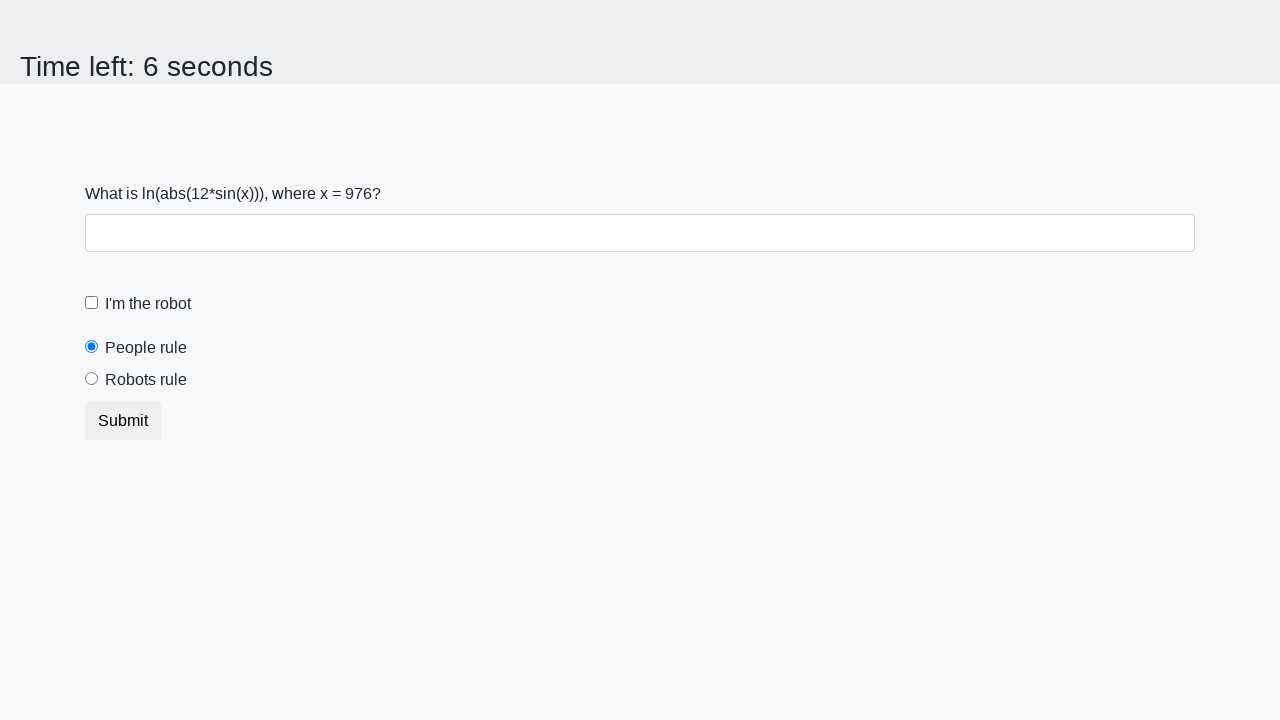

Filled the answer field with calculated value: 2.3341108125064145 on #answer
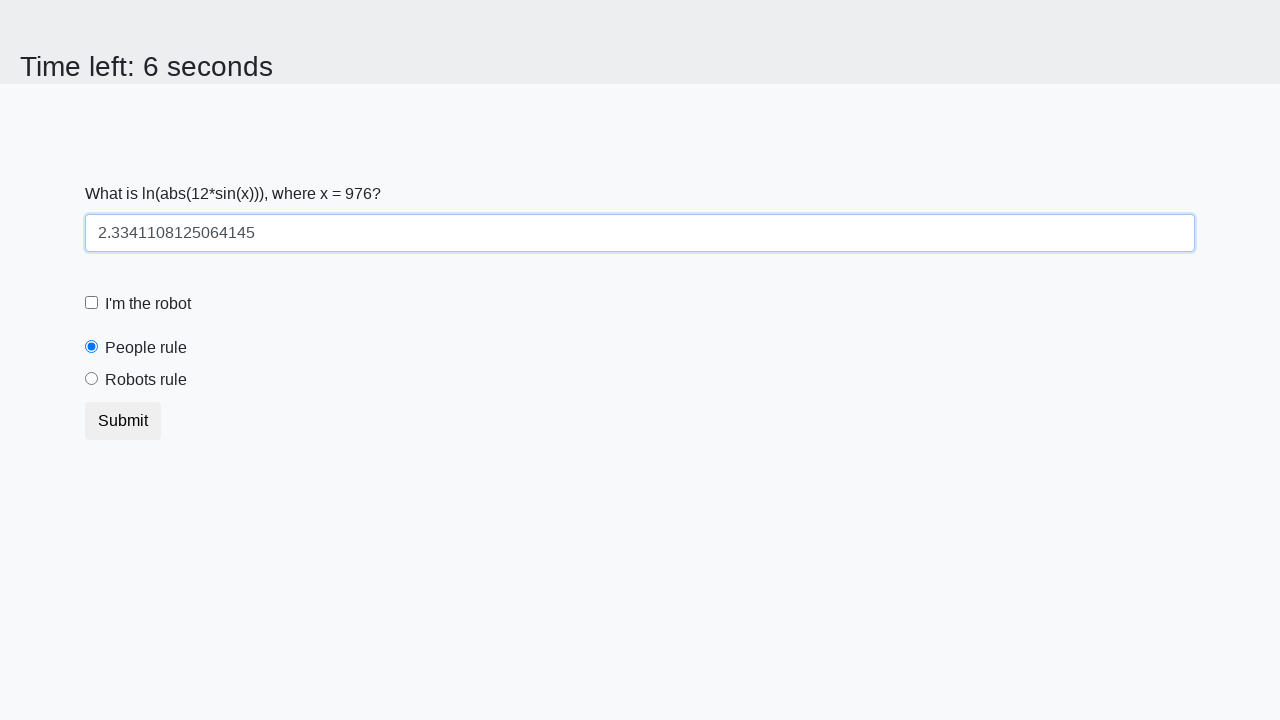

Clicked the robot checkbox at (92, 303) on #robotCheckbox
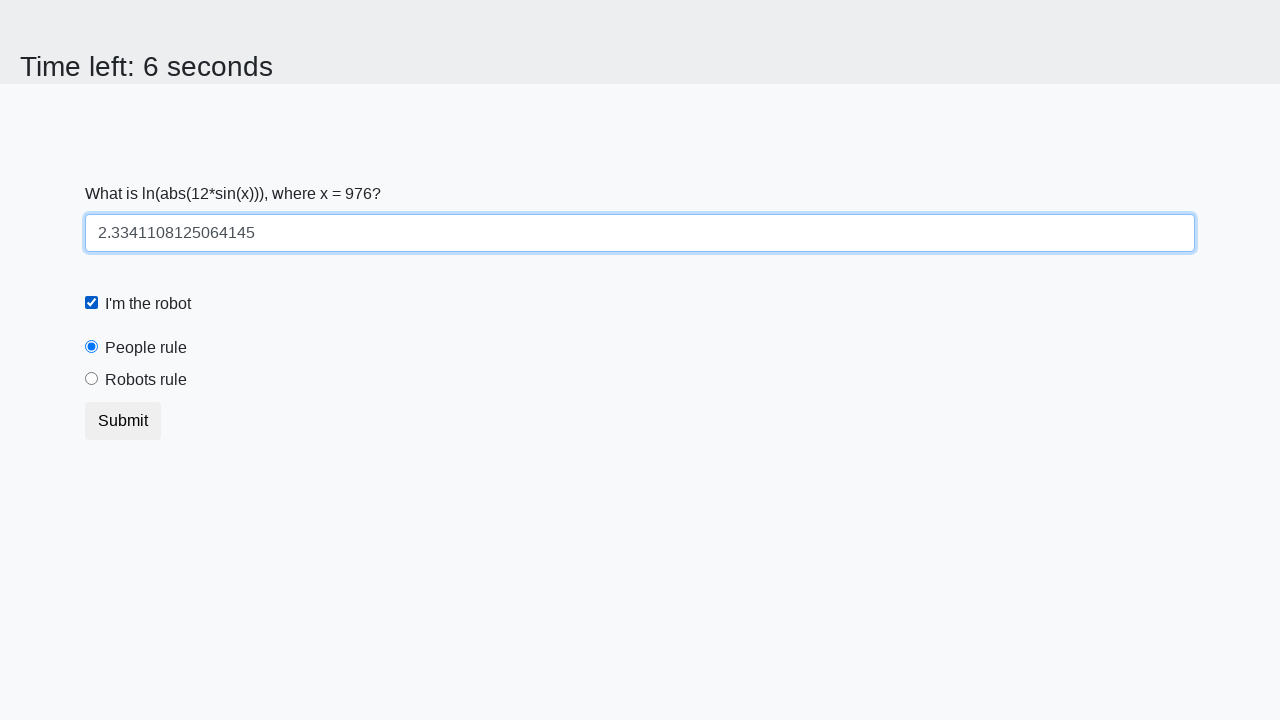

Selected the robots rule radio button at (92, 379) on #robotsRule
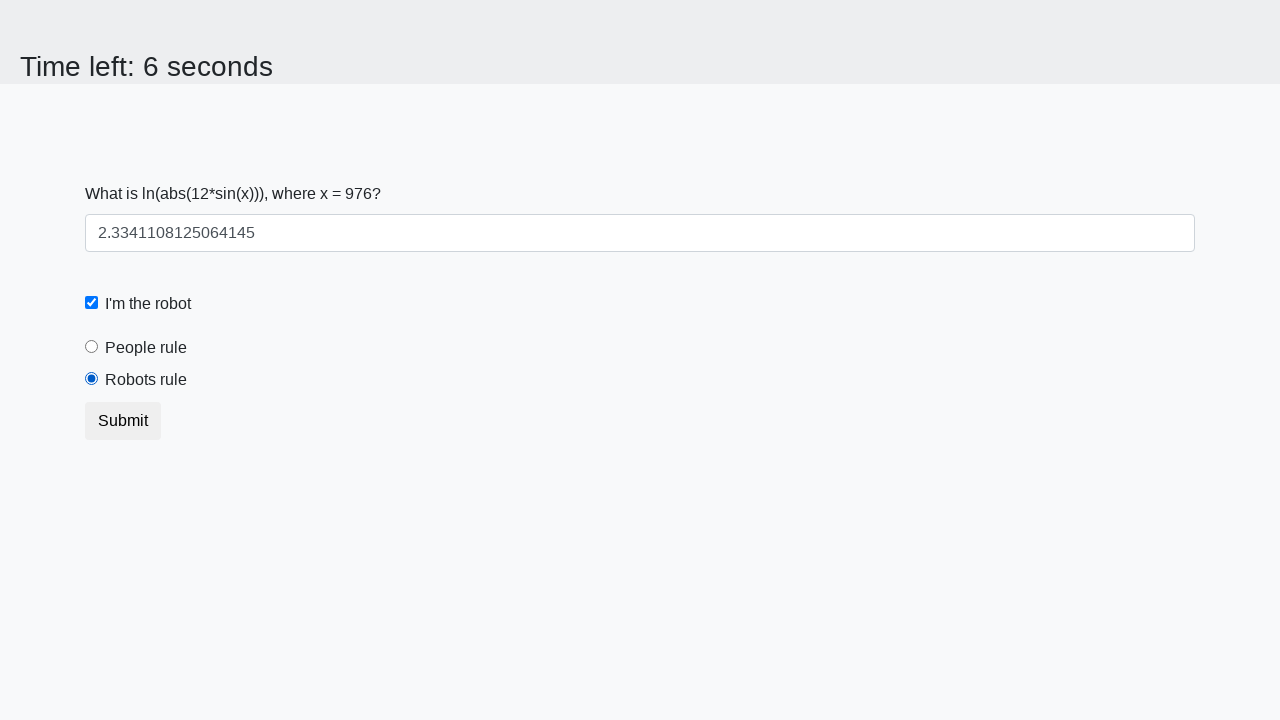

Clicked the submit button to complete the form at (123, 421) on .btn
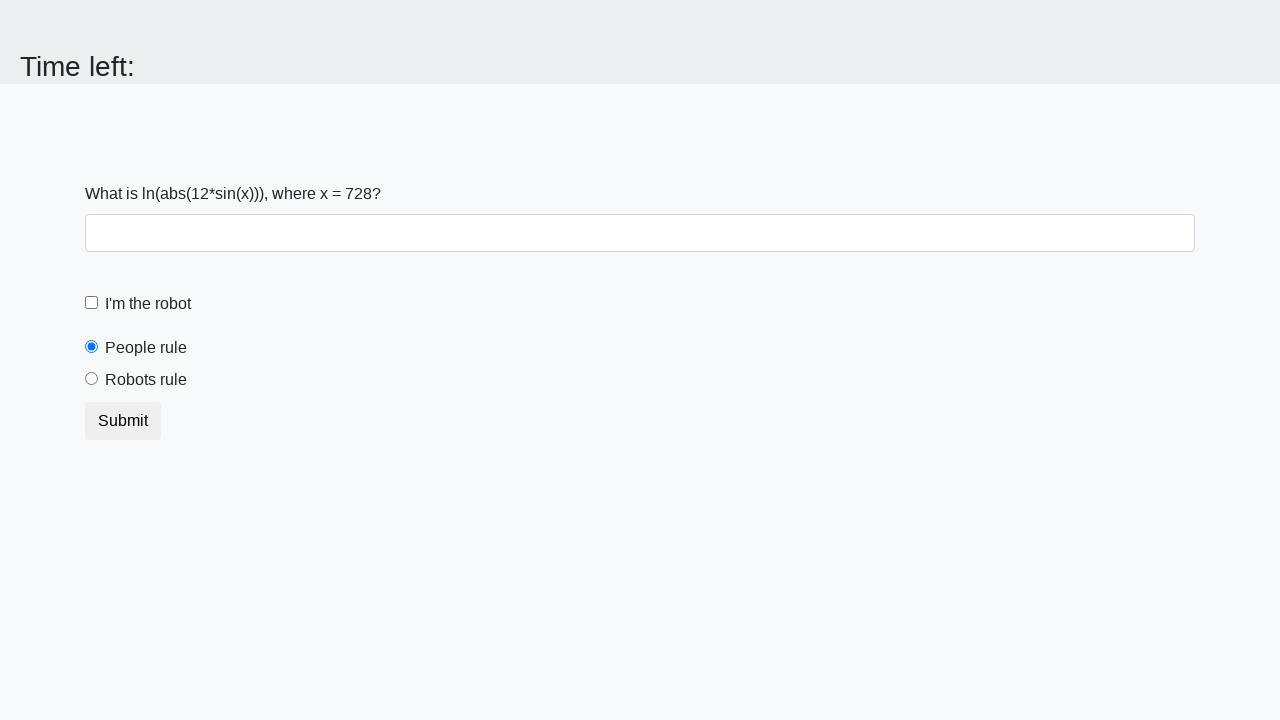

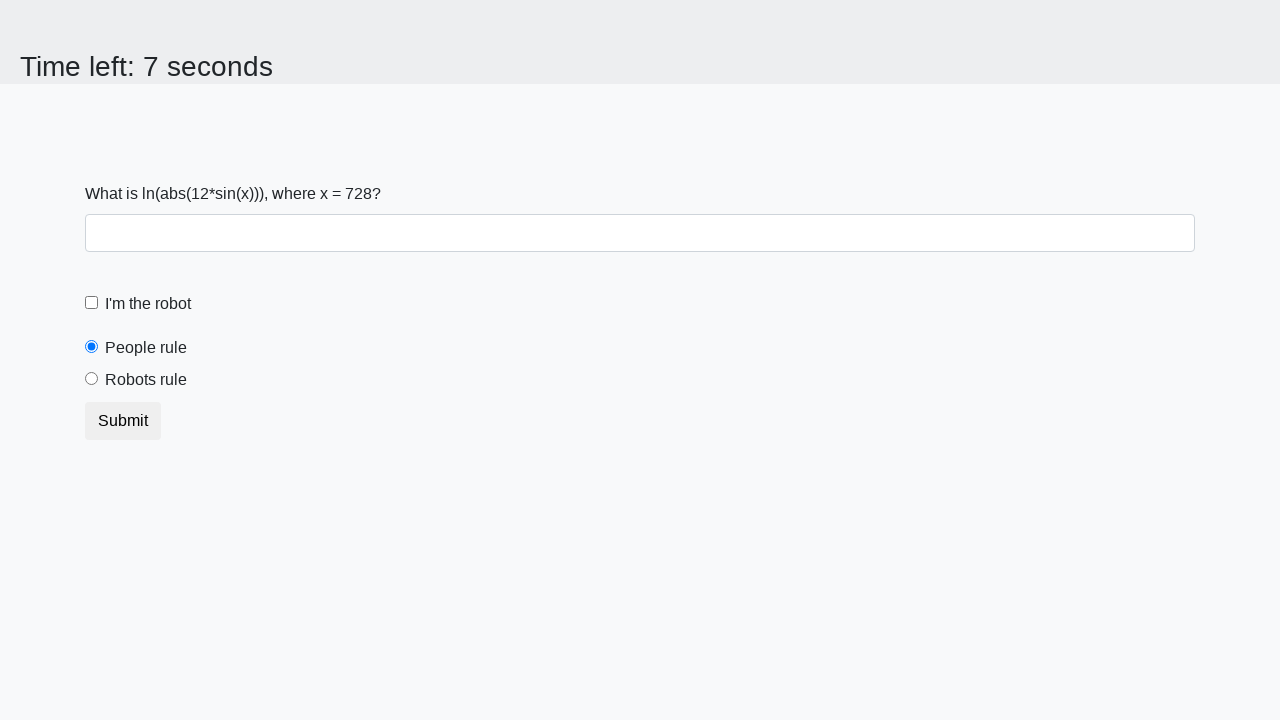